Tests the Wikipedia search widget by entering a search term, clicking submit, then clicking on each search result link which opens in new windows, and switching between all opened browser windows.

Starting URL: https://testautomationpractice.blogspot.com/

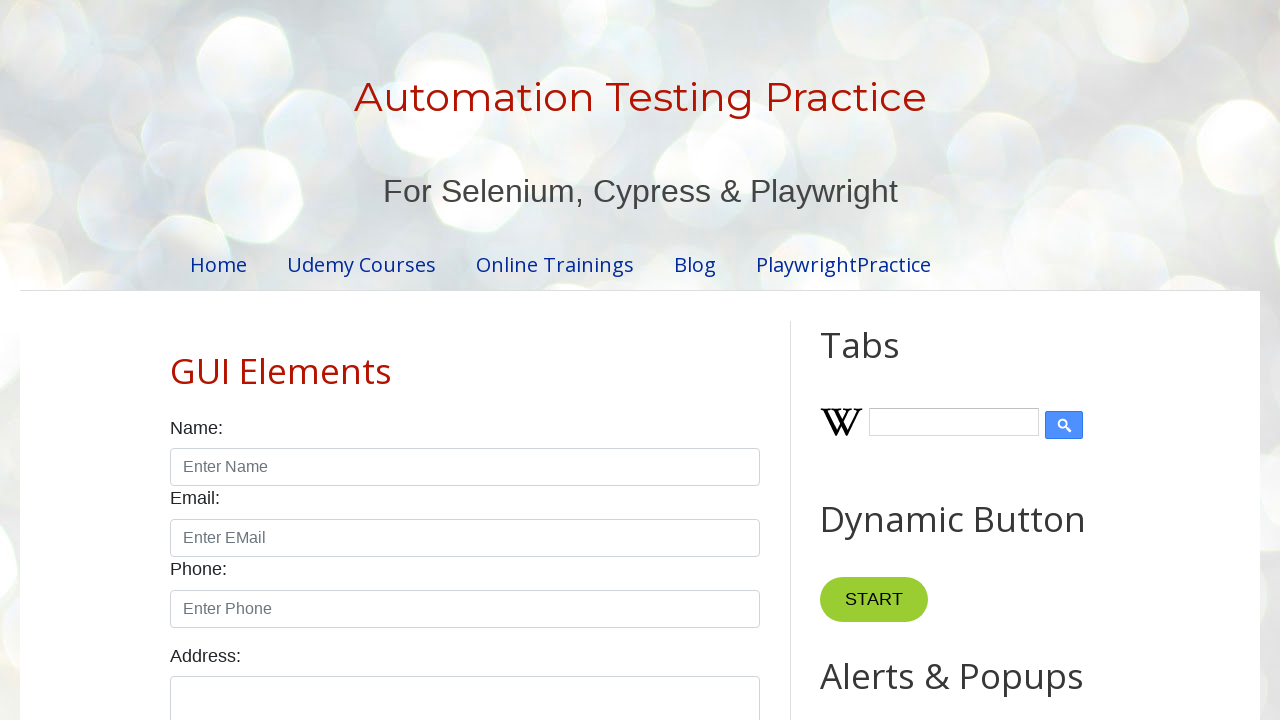

Filled Wikipedia search input with 'testing' on input#Wikipedia1_wikipedia-search-input
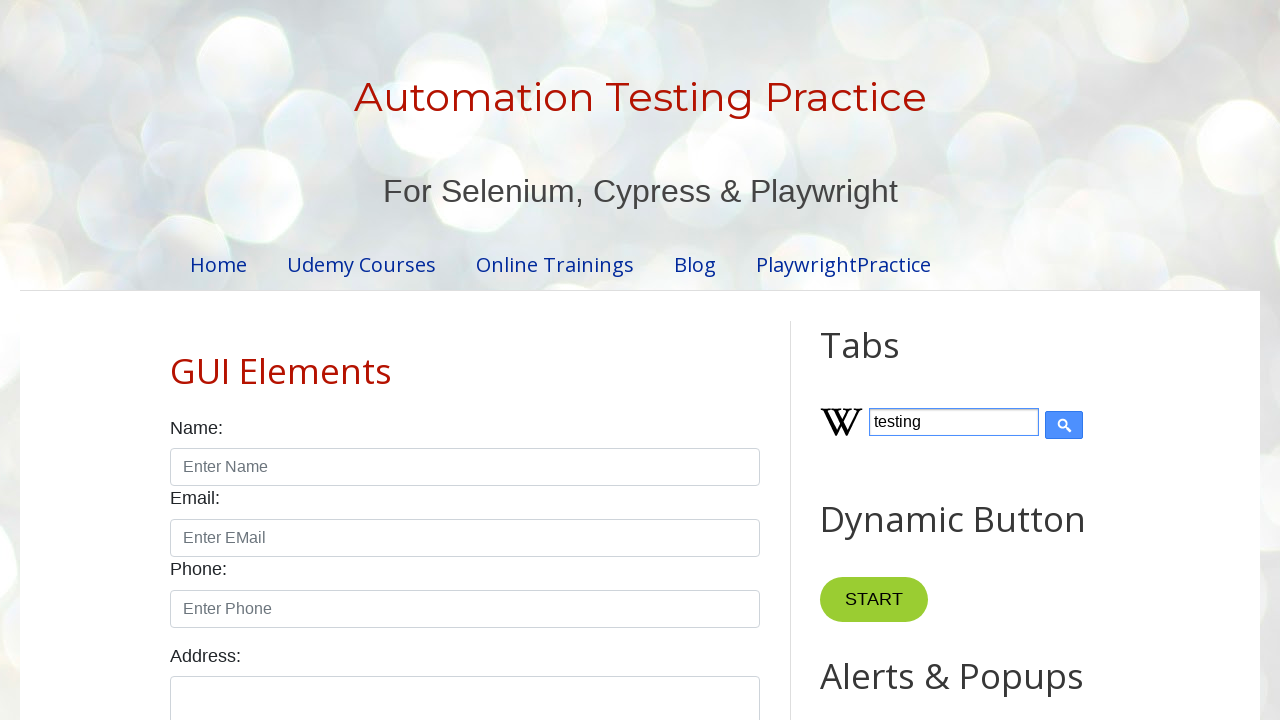

Clicked submit button to search Wikipedia at (1064, 425) on input[type='submit']
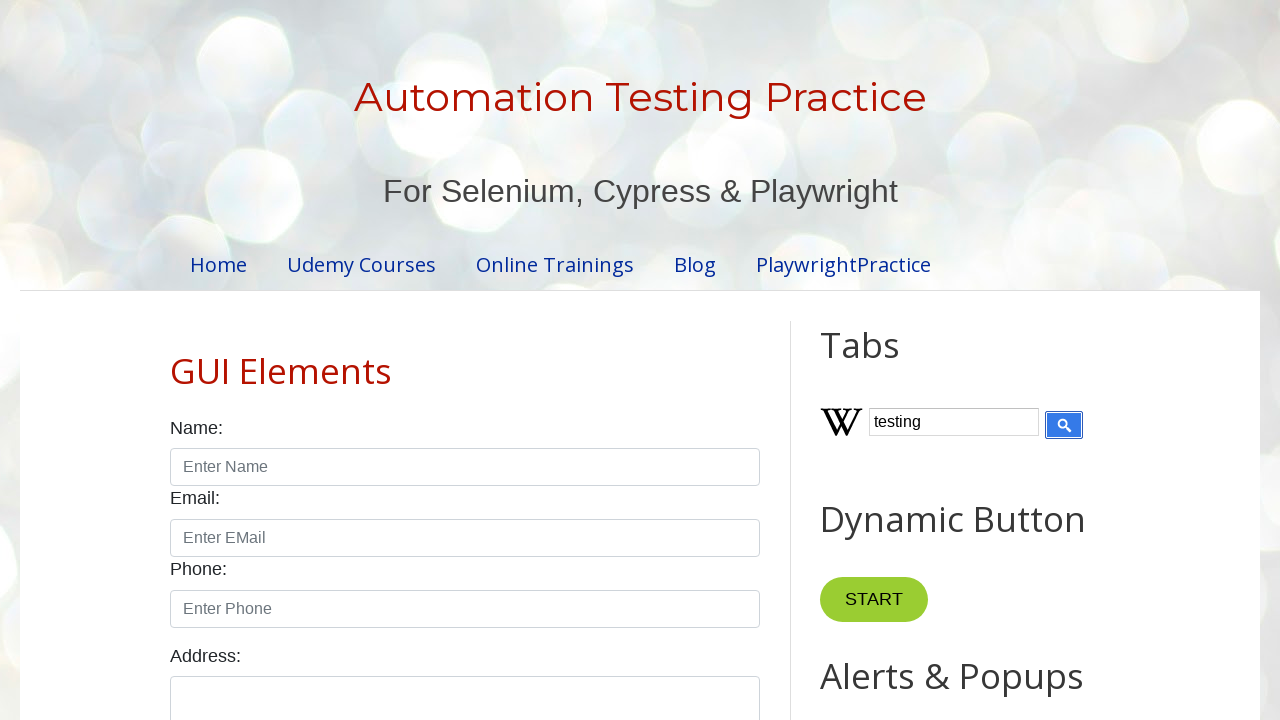

Search results loaded and displayed
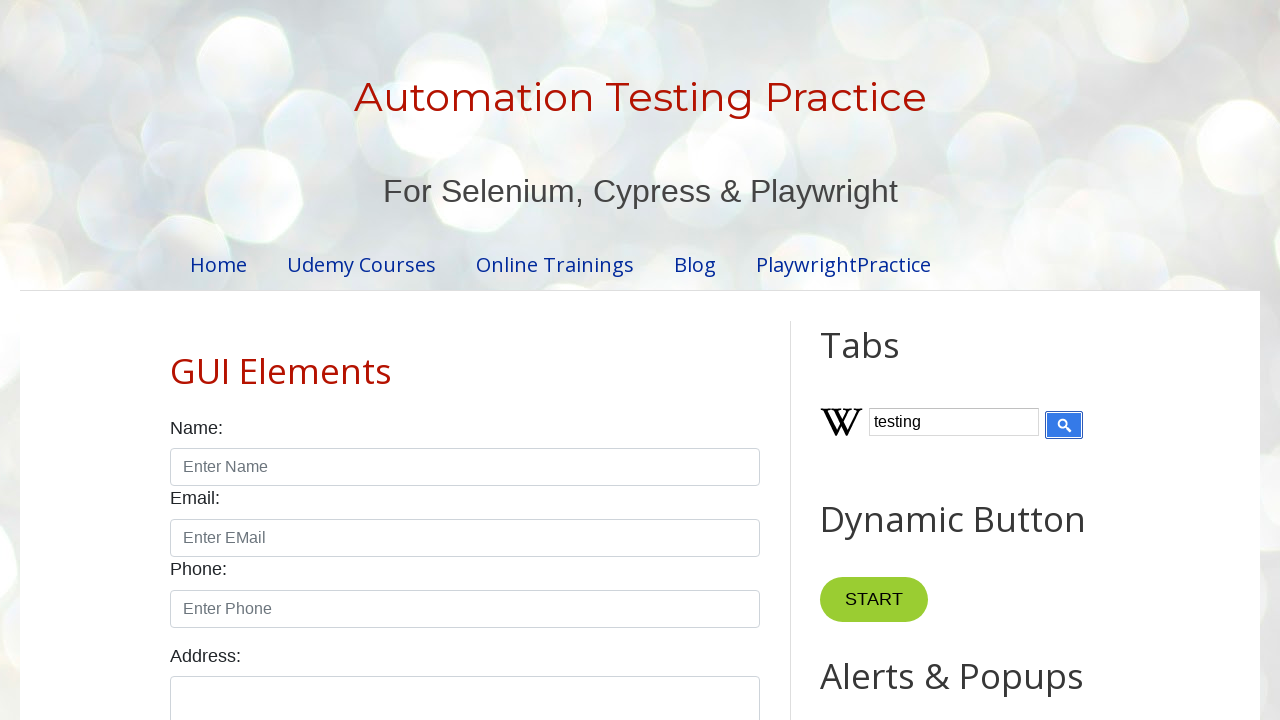

Found 0 search result links
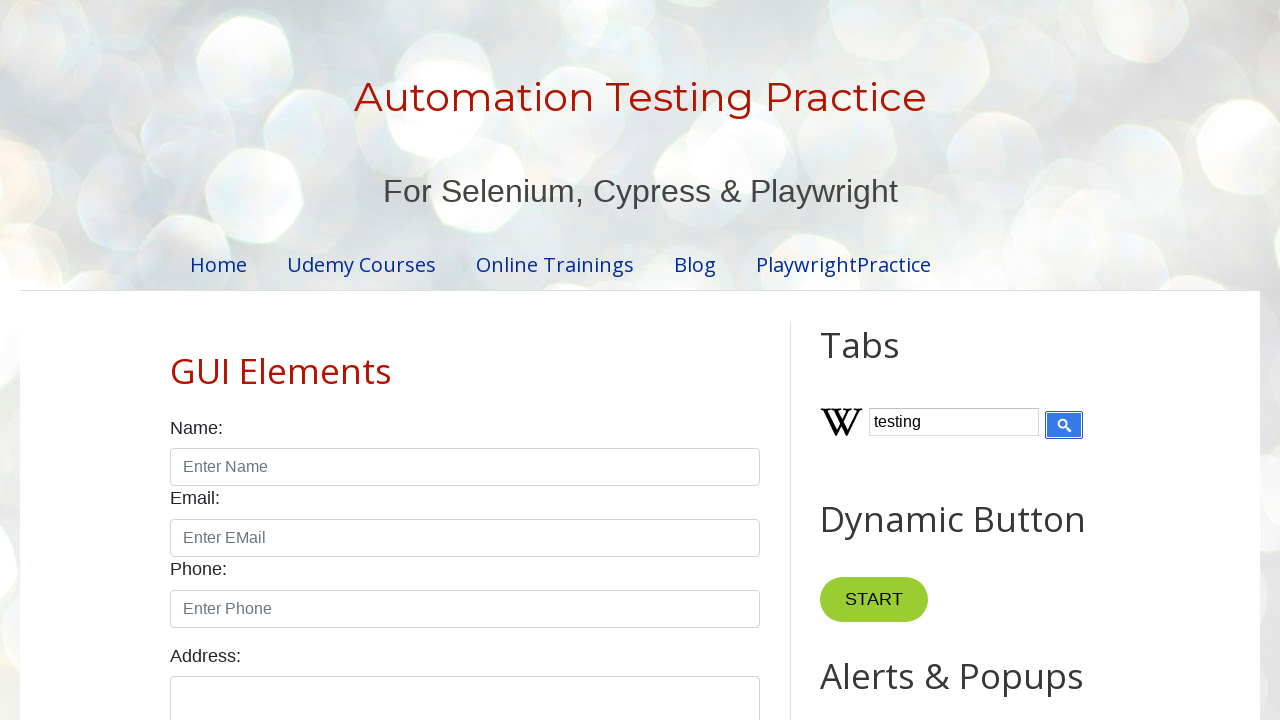

Retrieved 1 open browser windows/tabs
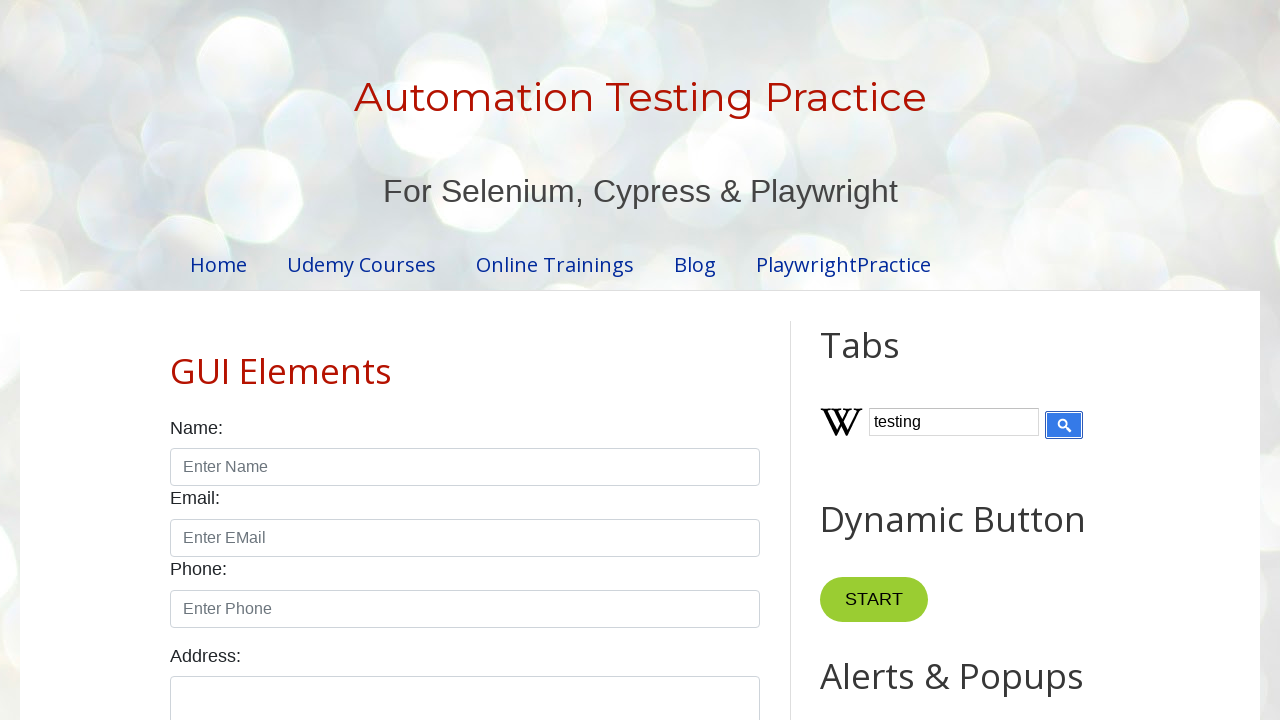

Brought window/tab #1 to front
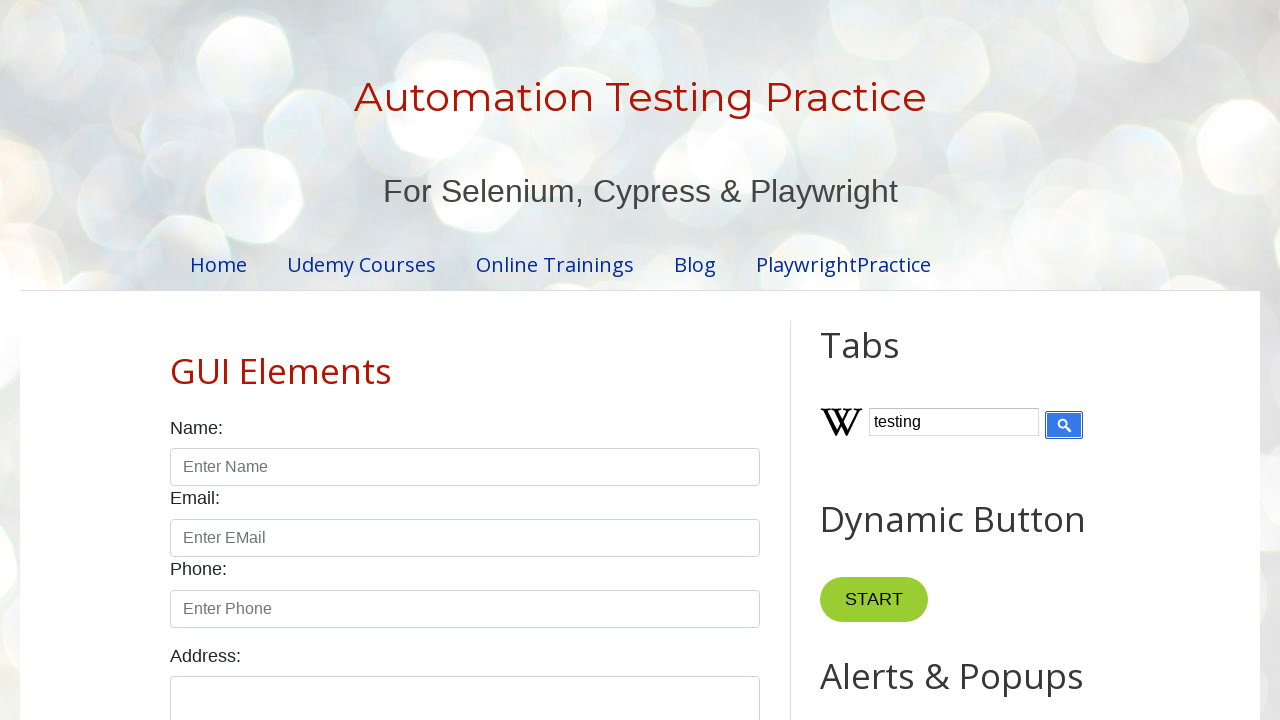

Window/tab #1 loaded (domcontentloaded)
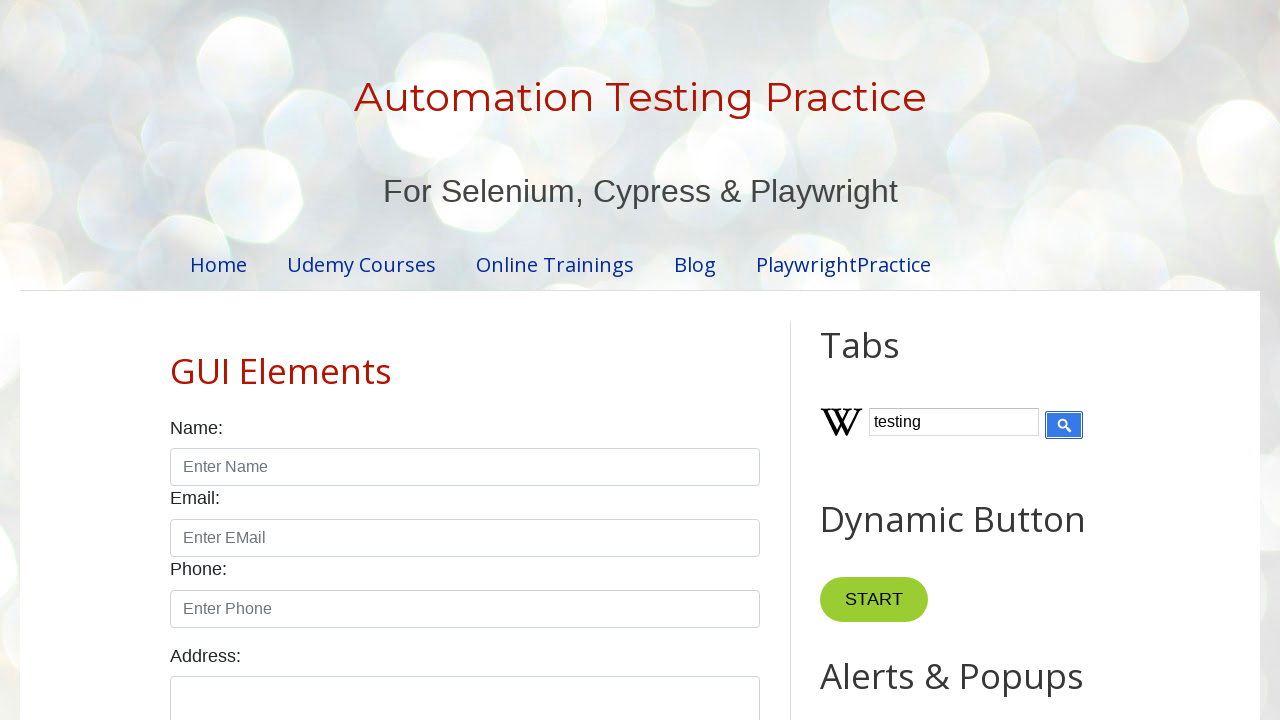

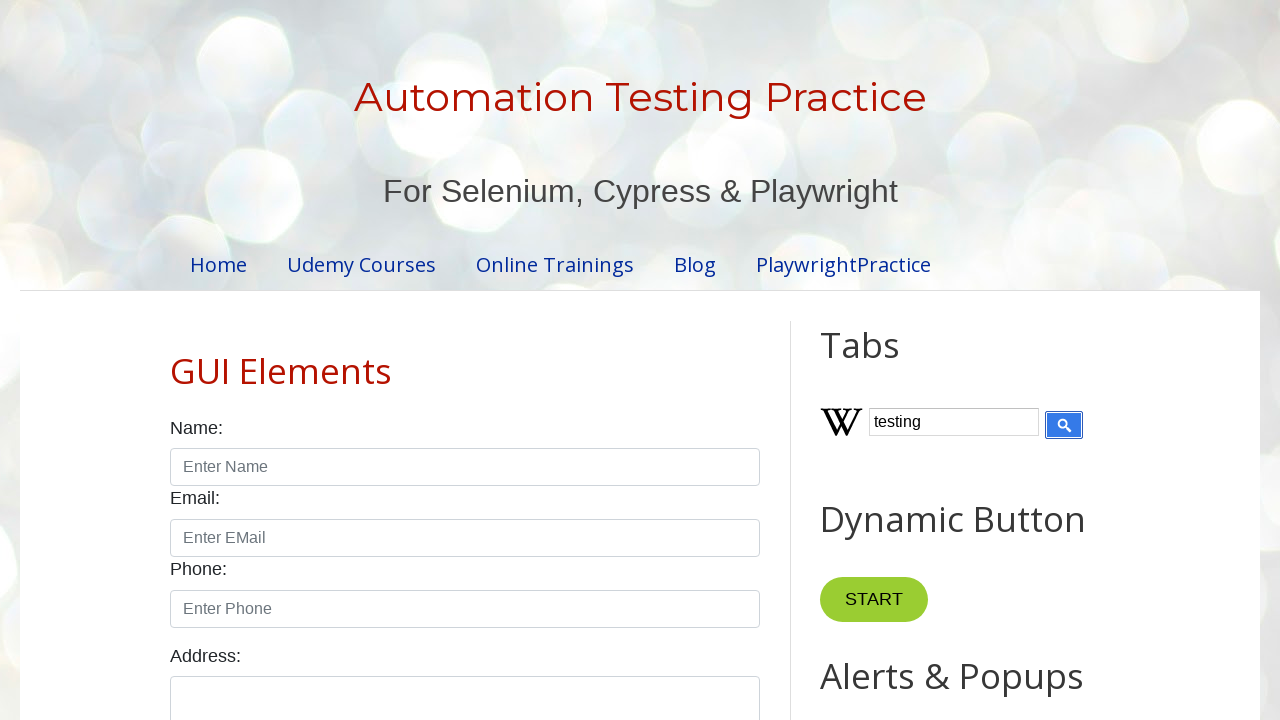